Navigates to Chase.com and verifies the page title contains "Chase.com"

Starting URL: https://www.chase.com/

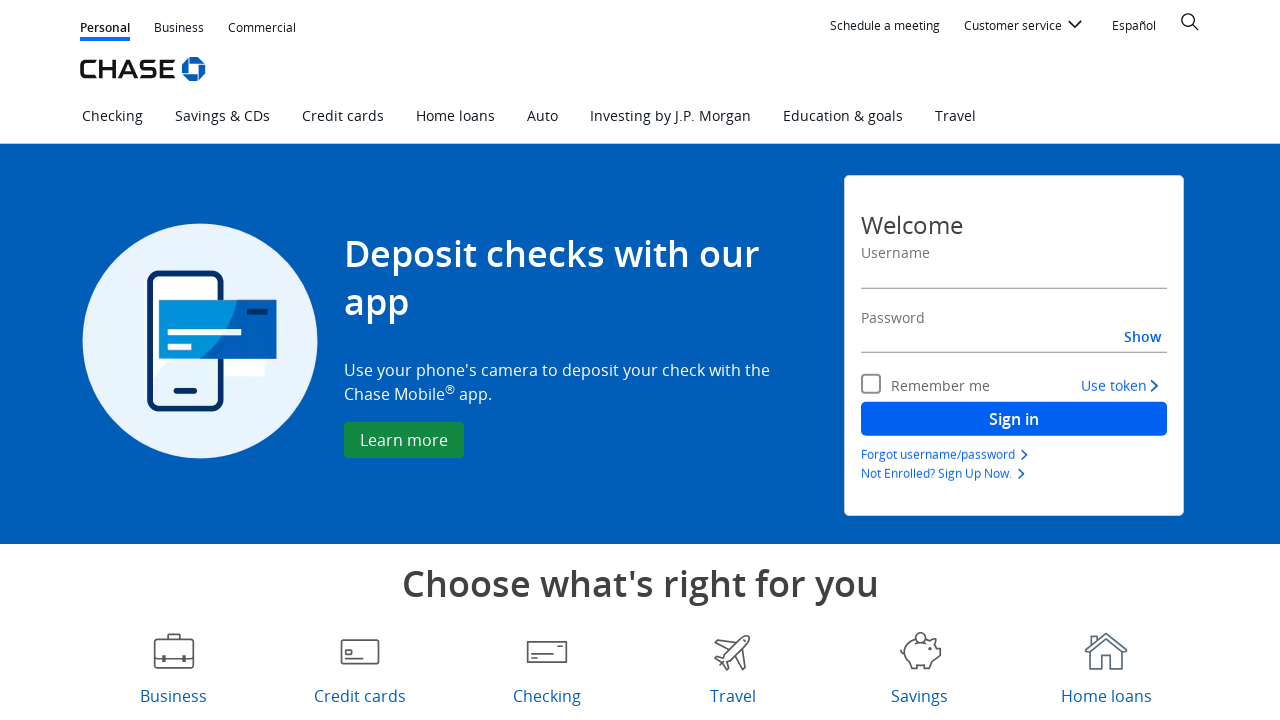

Navigated to https://www.chase.com/
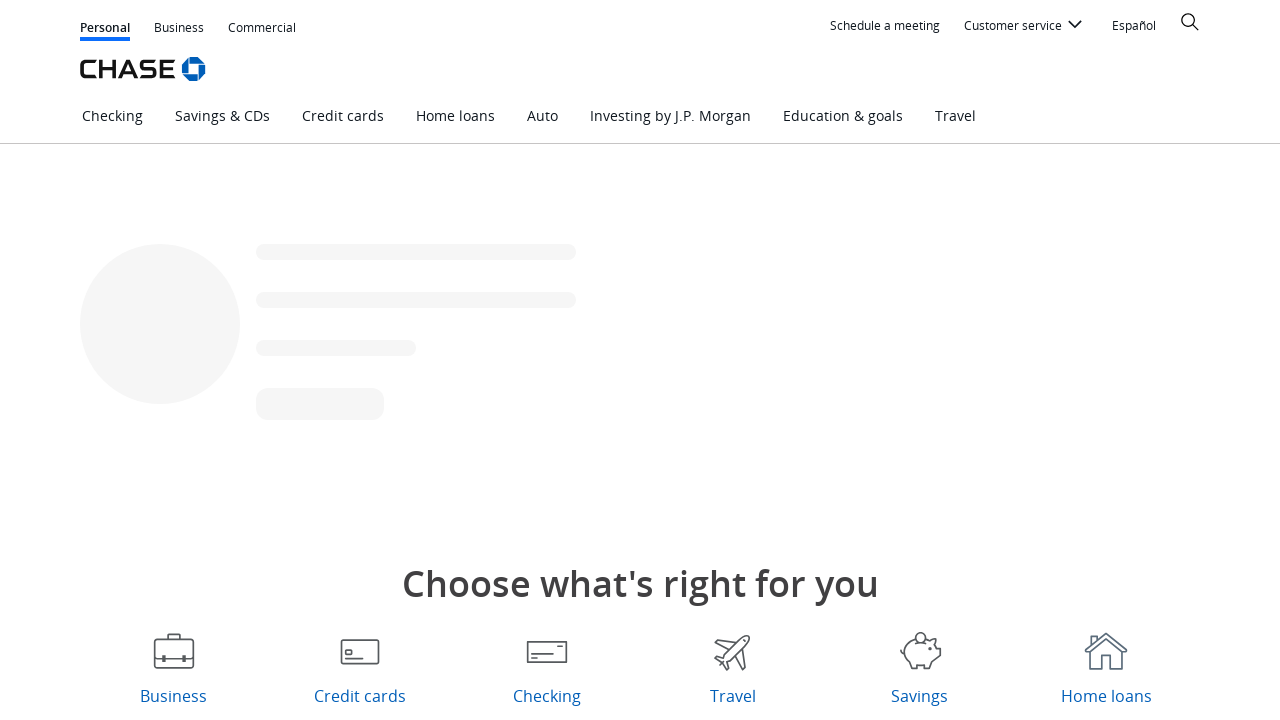

Verified page title contains 'Chase'
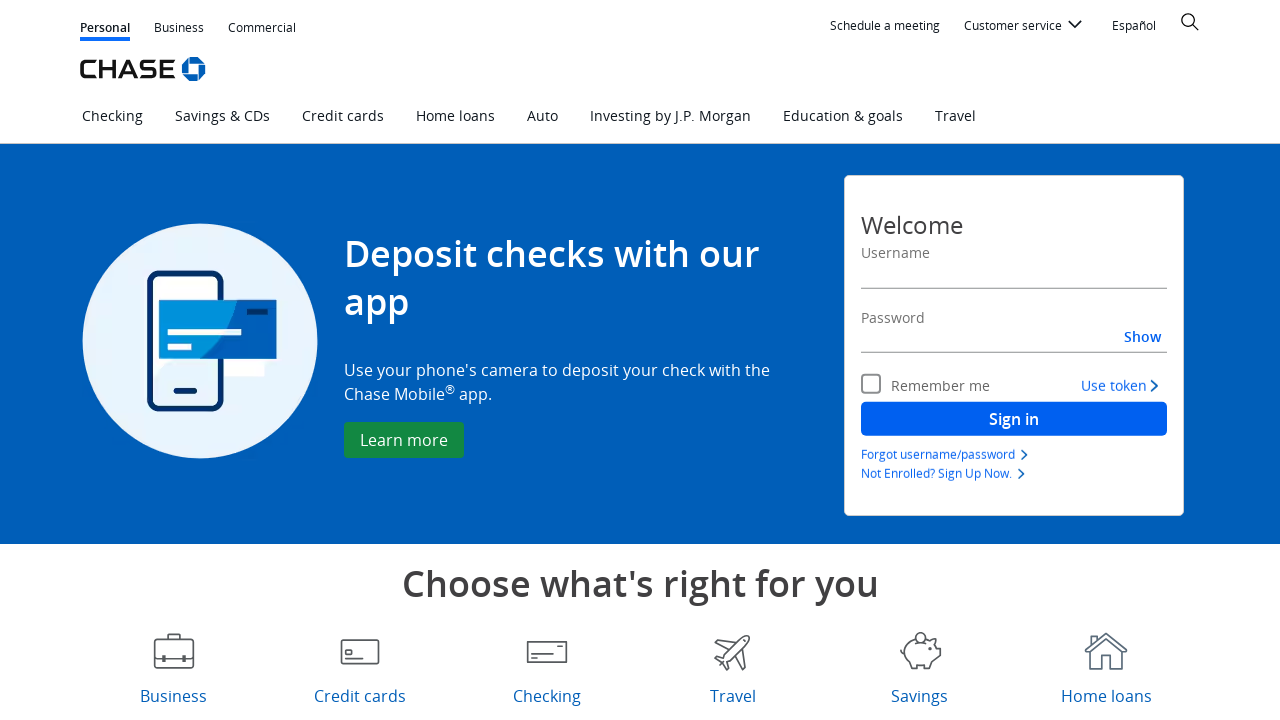

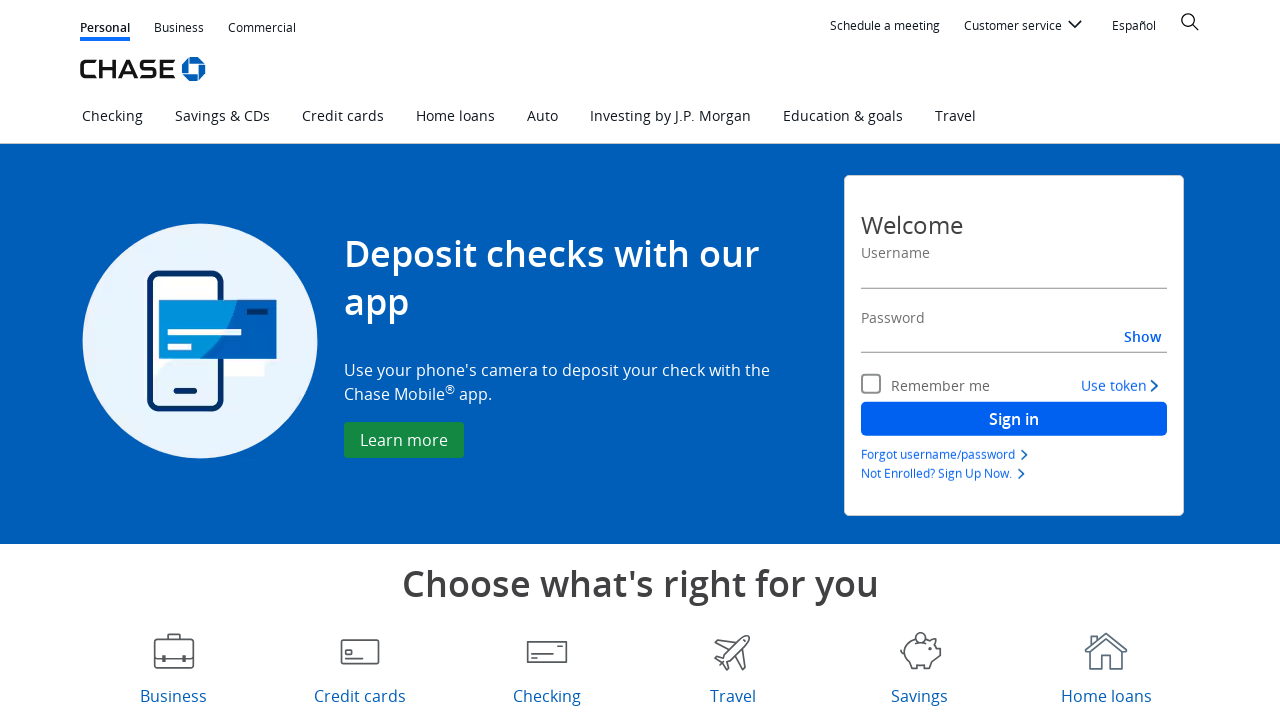